Tests clicking on the Messages/Notifications link in the header

Starting URL: https://www.labirint.ru

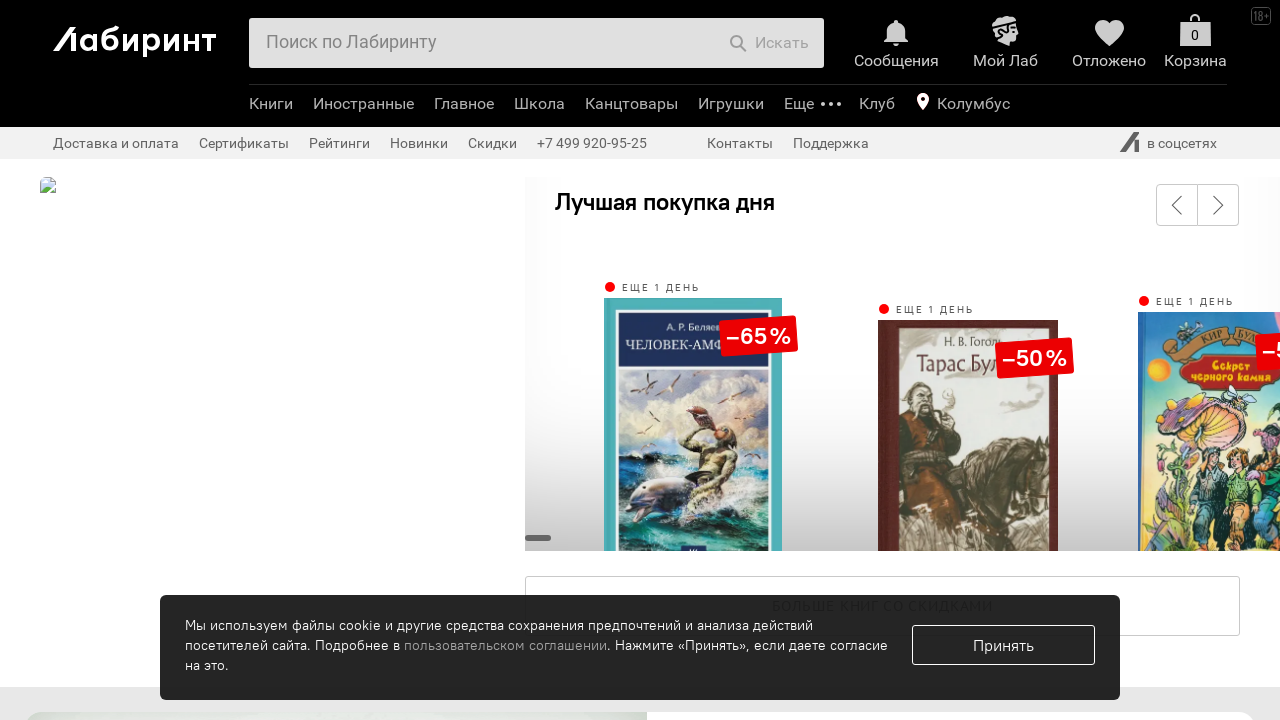

Clicked on Messages/Notifications link in header at (891, 48) on a.b-header-b-personal-e-link.top-link-main.have-dropdown-touchlink.top-link-main
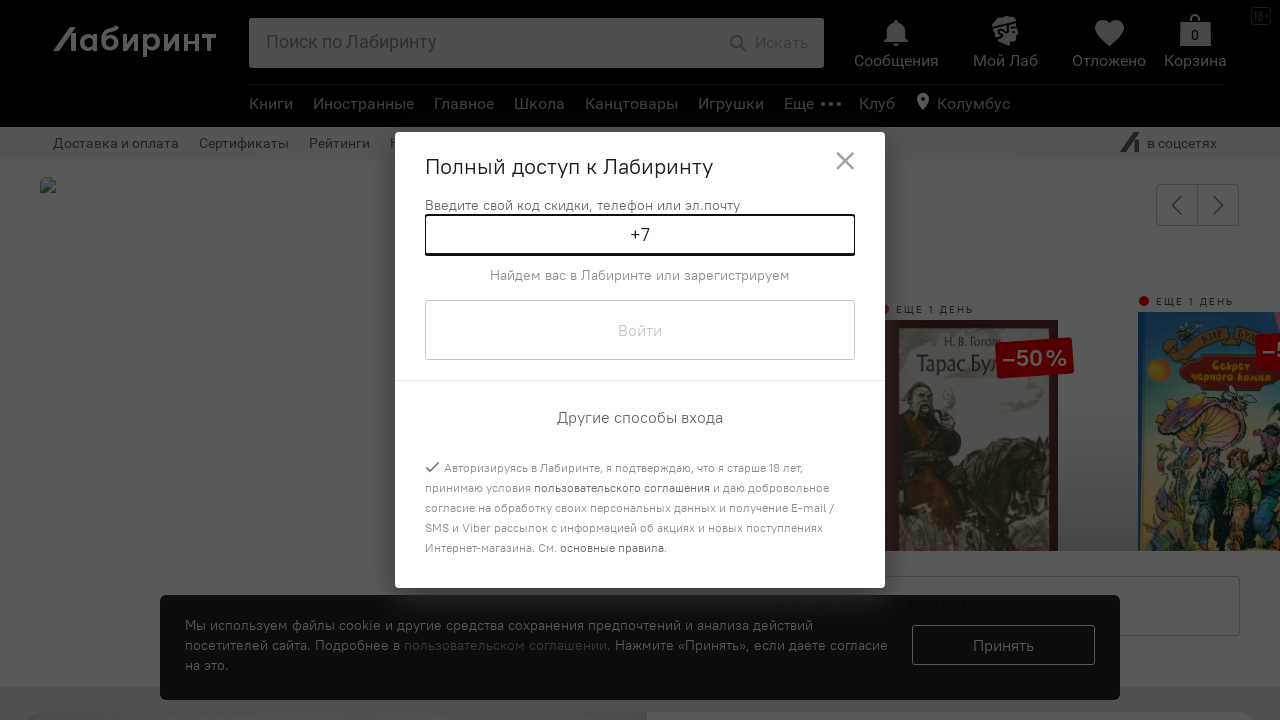

Waited for network to become idle
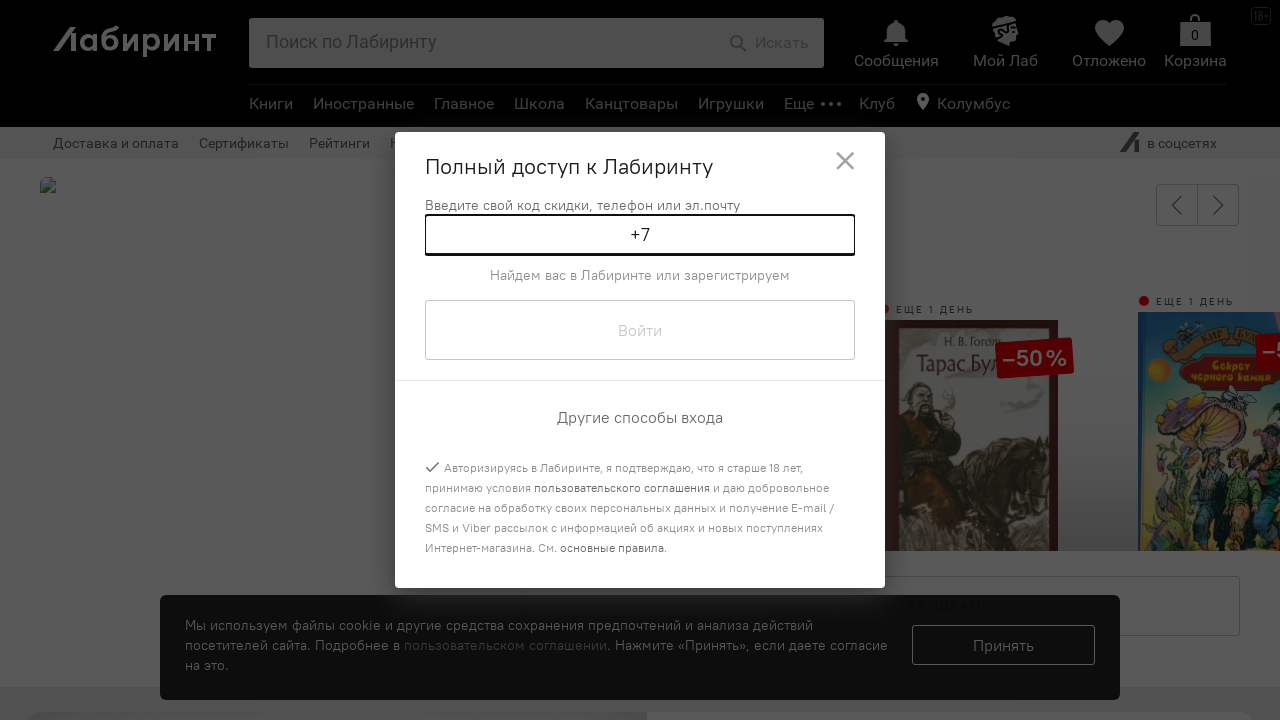

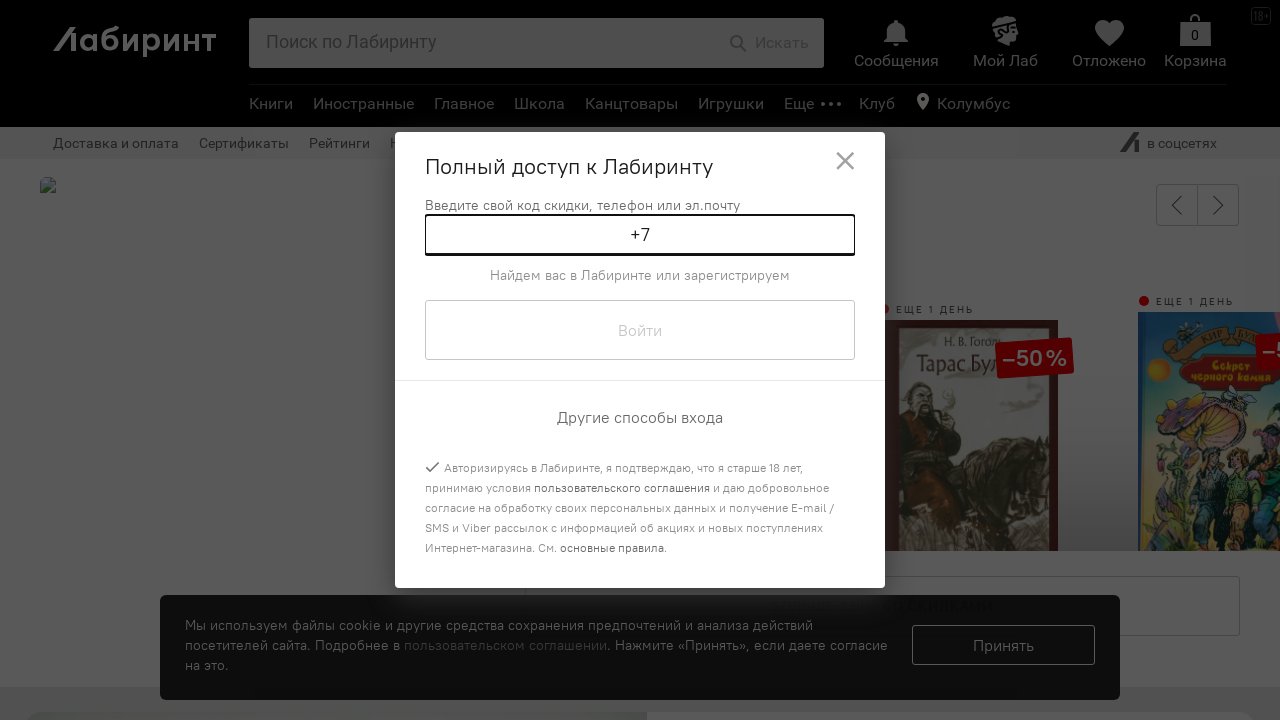